Tests window handling by clicking a link that opens a new window, switching to the new window, and verifying the title changes from "Windows" to "New Window"

Starting URL: https://practice.cydeo.com/windows

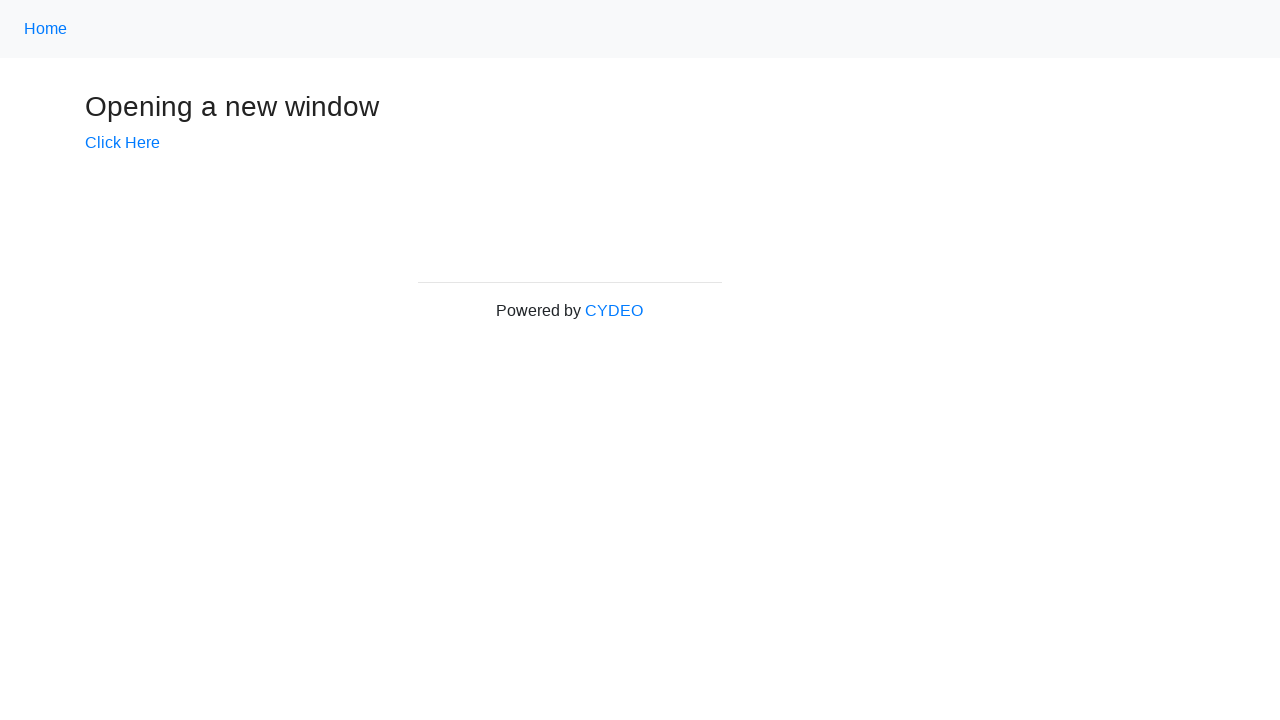

Verified initial page title is 'Windows'
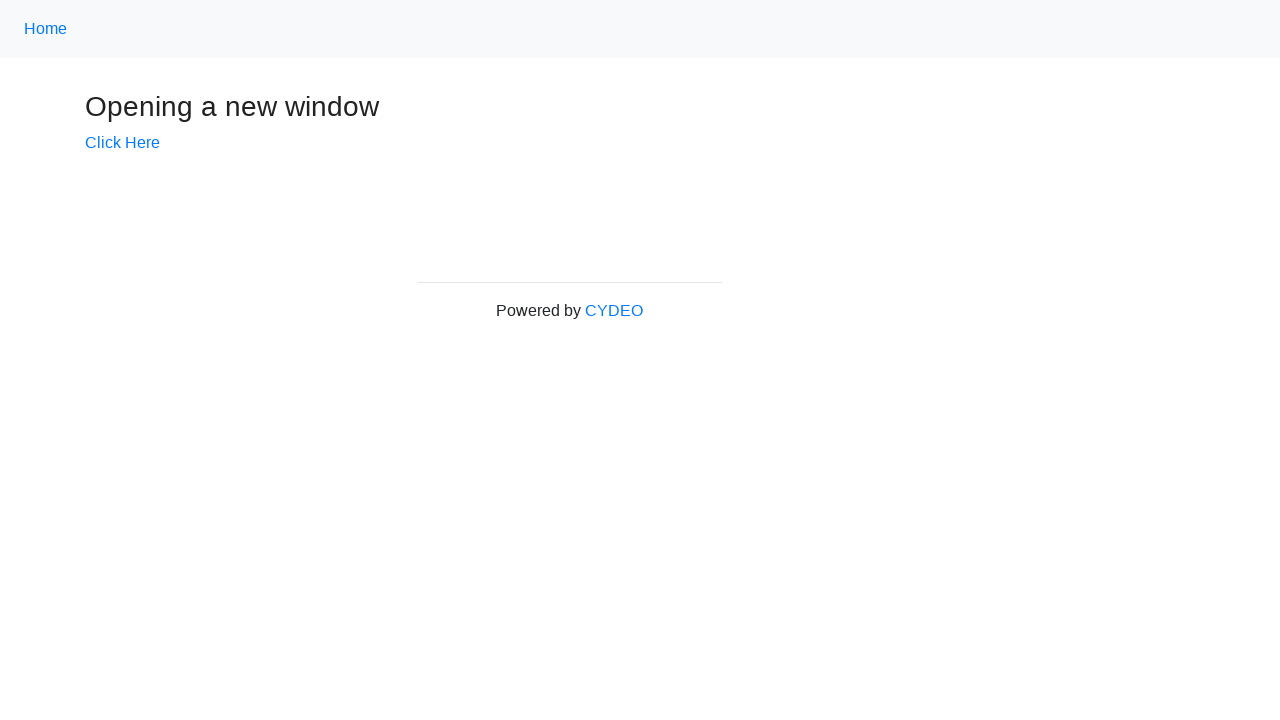

Clicked 'Click Here' link to open new window at (122, 143) on xpath=//a[.='Click Here']
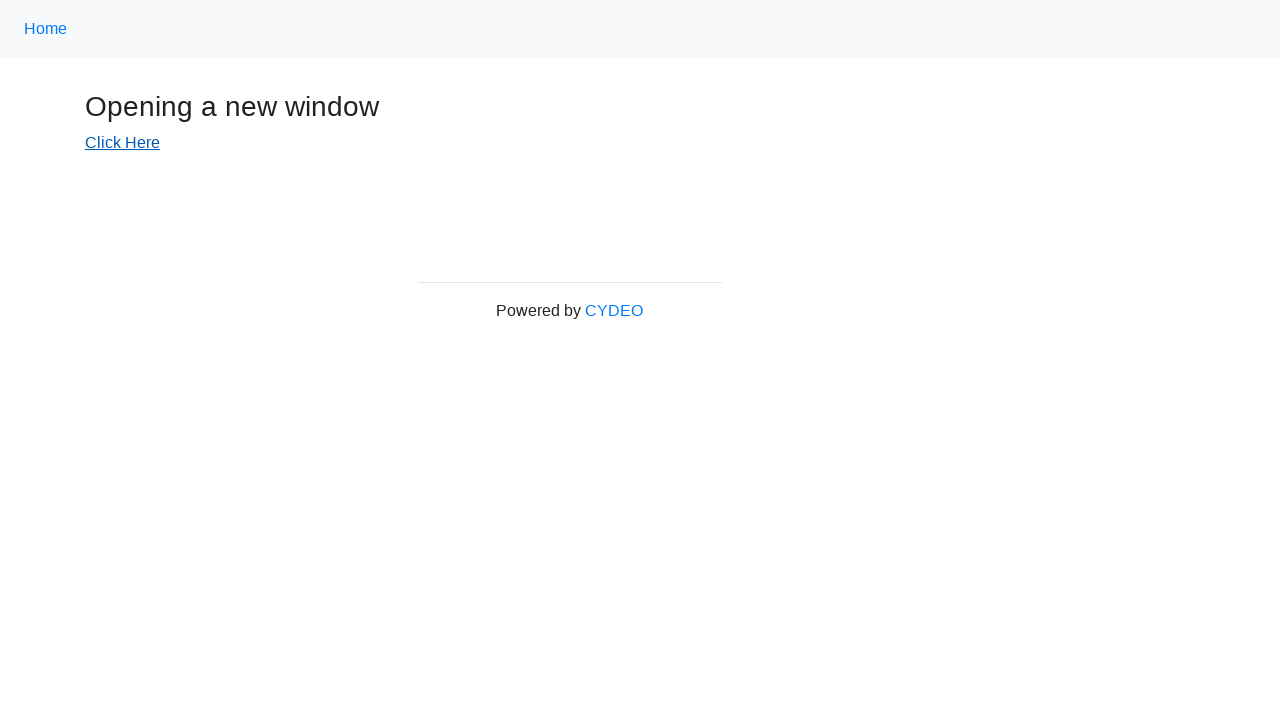

Captured new page object from opened window
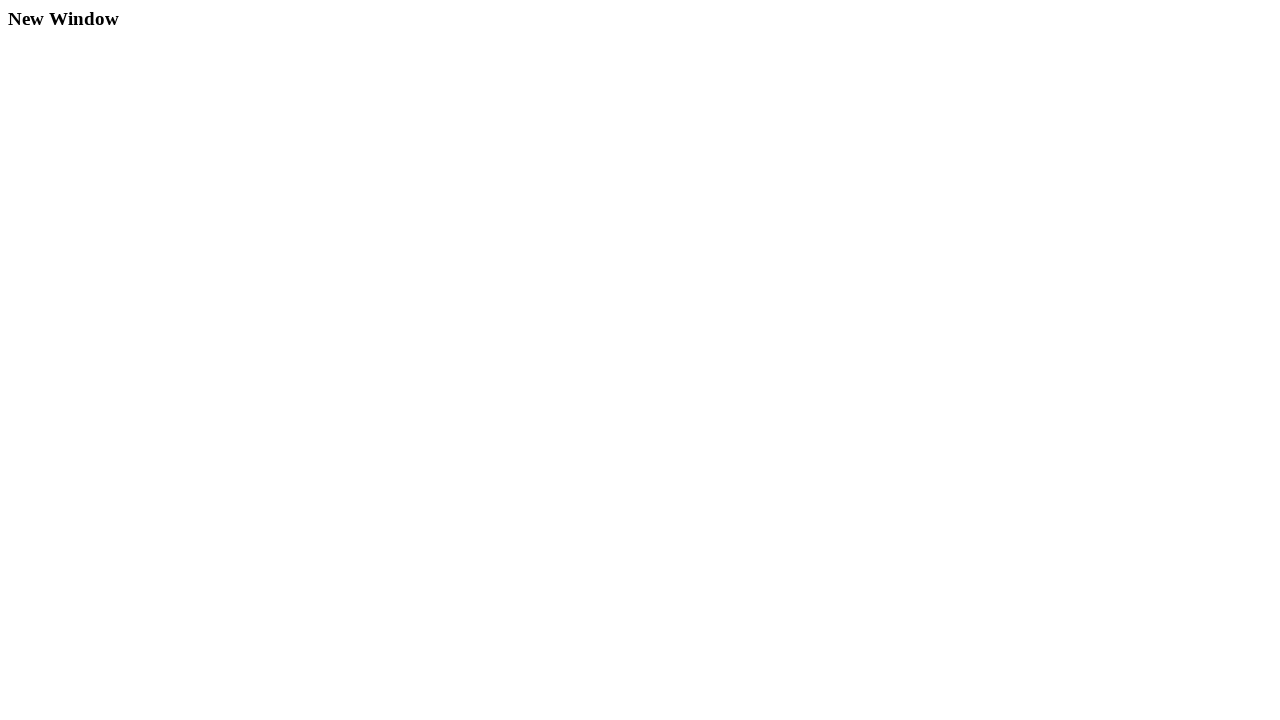

Waited for new page to load completely
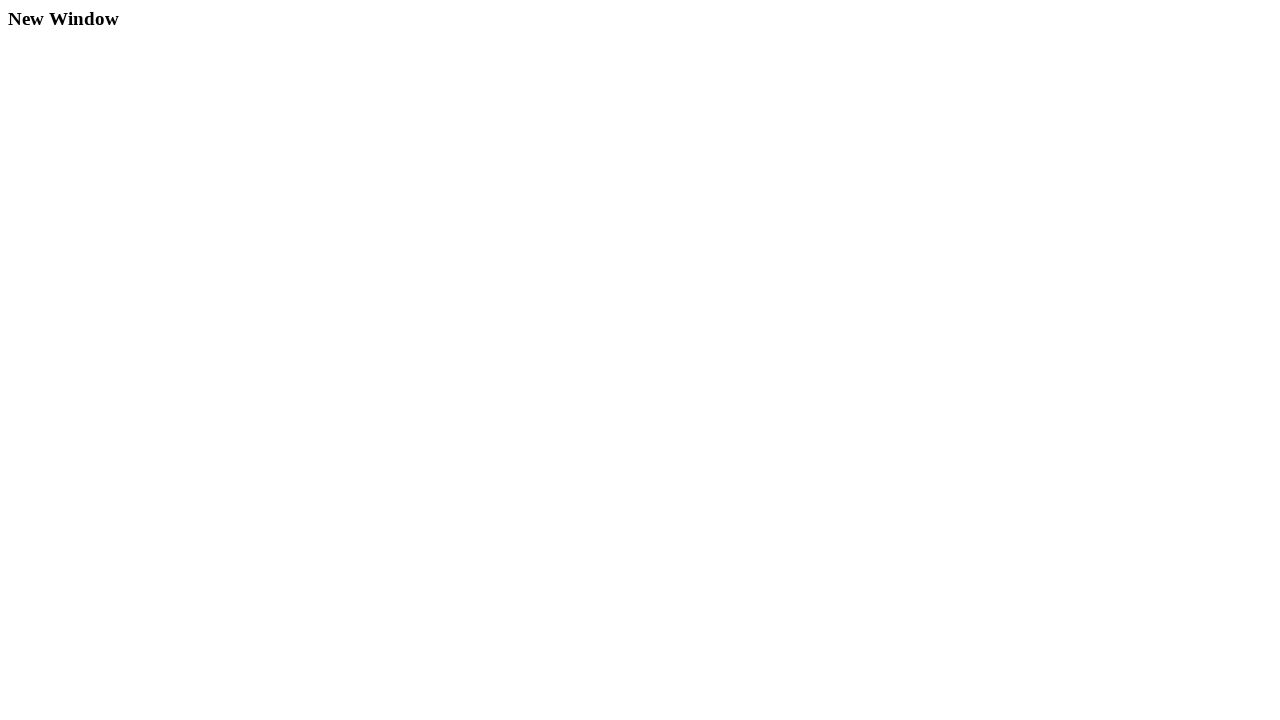

Verified new page title changed to 'New Window'
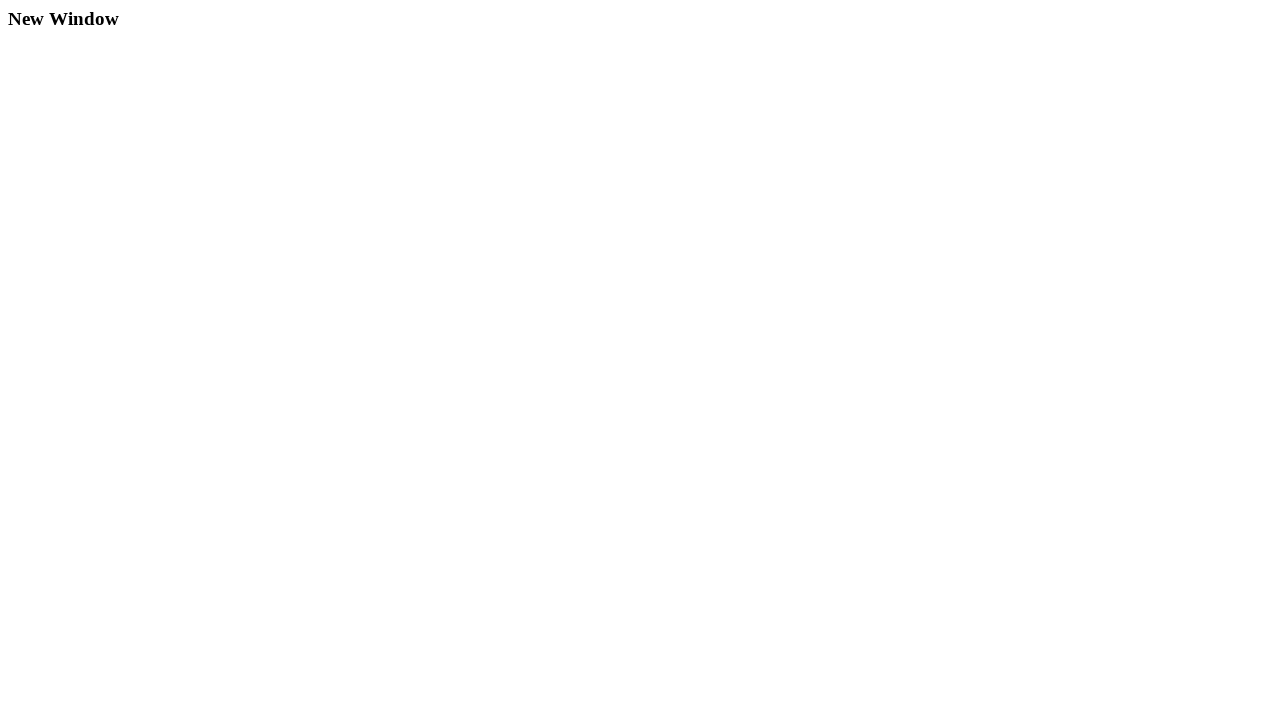

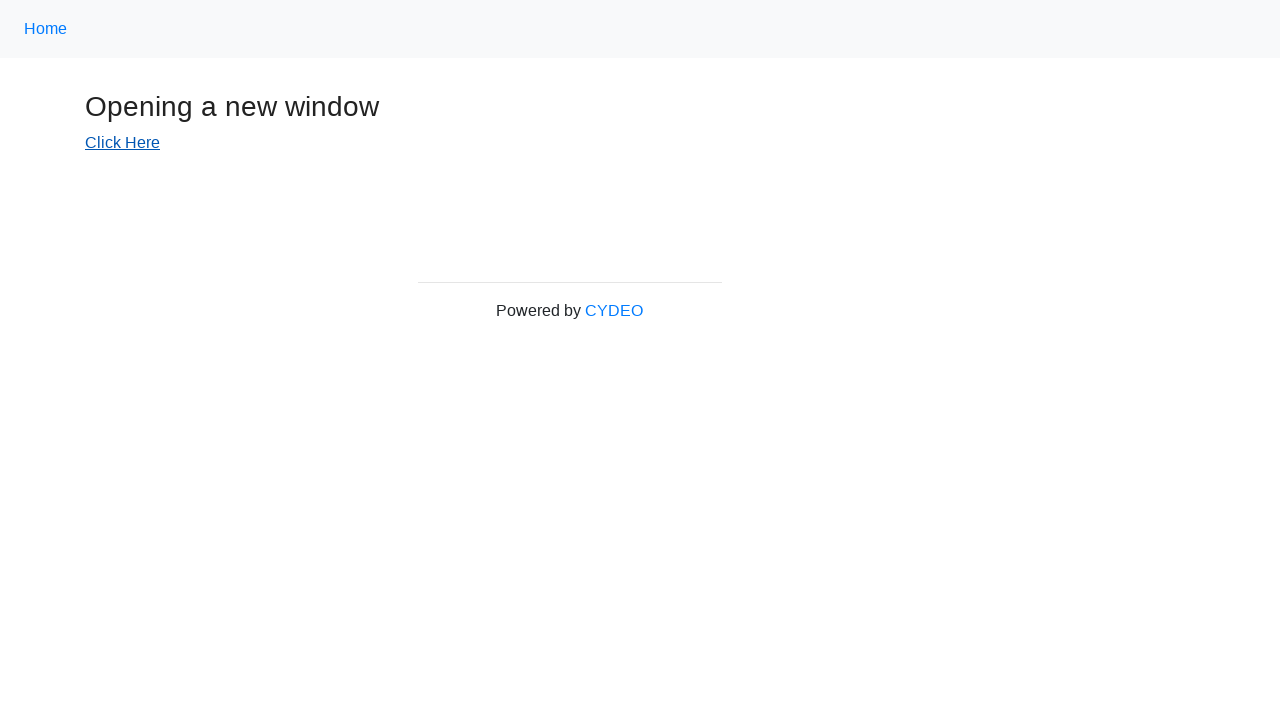